Tests finding an element within a form context and filling it with text

Starting URL: http://sahitest.com/demo/linkTest.htm

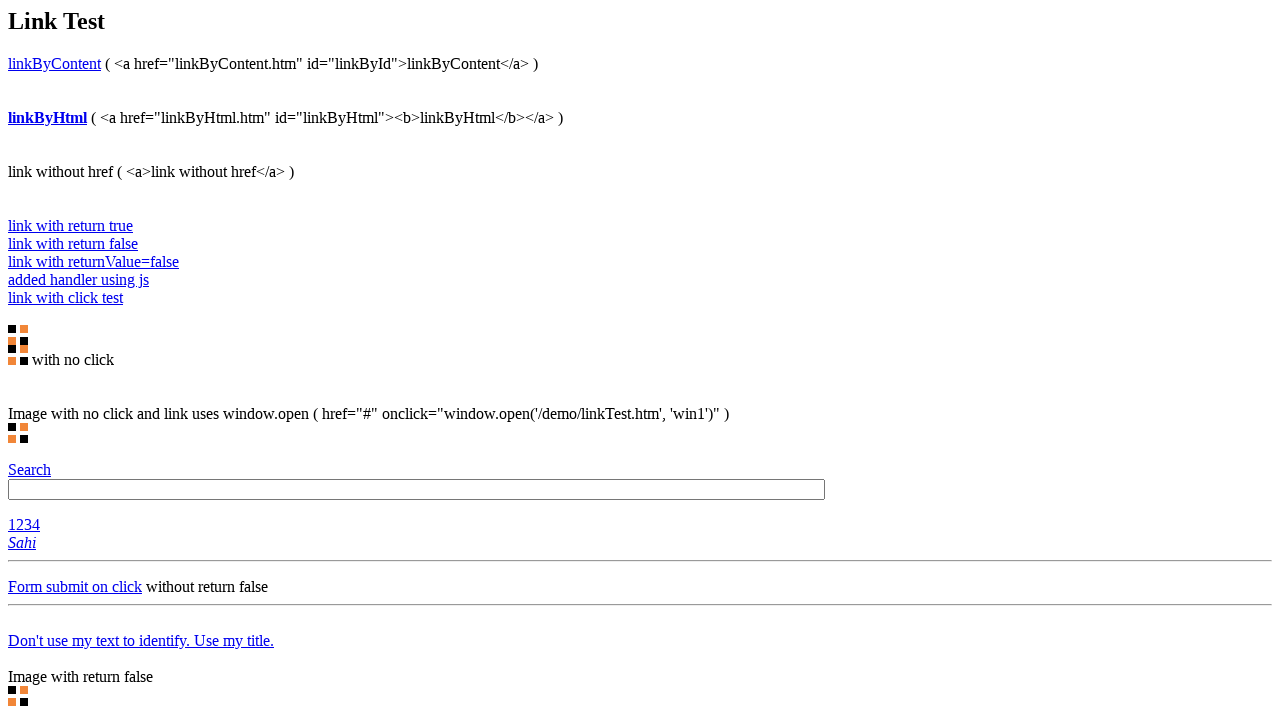

Navigated to http://sahitest.com/demo/linkTest.htm
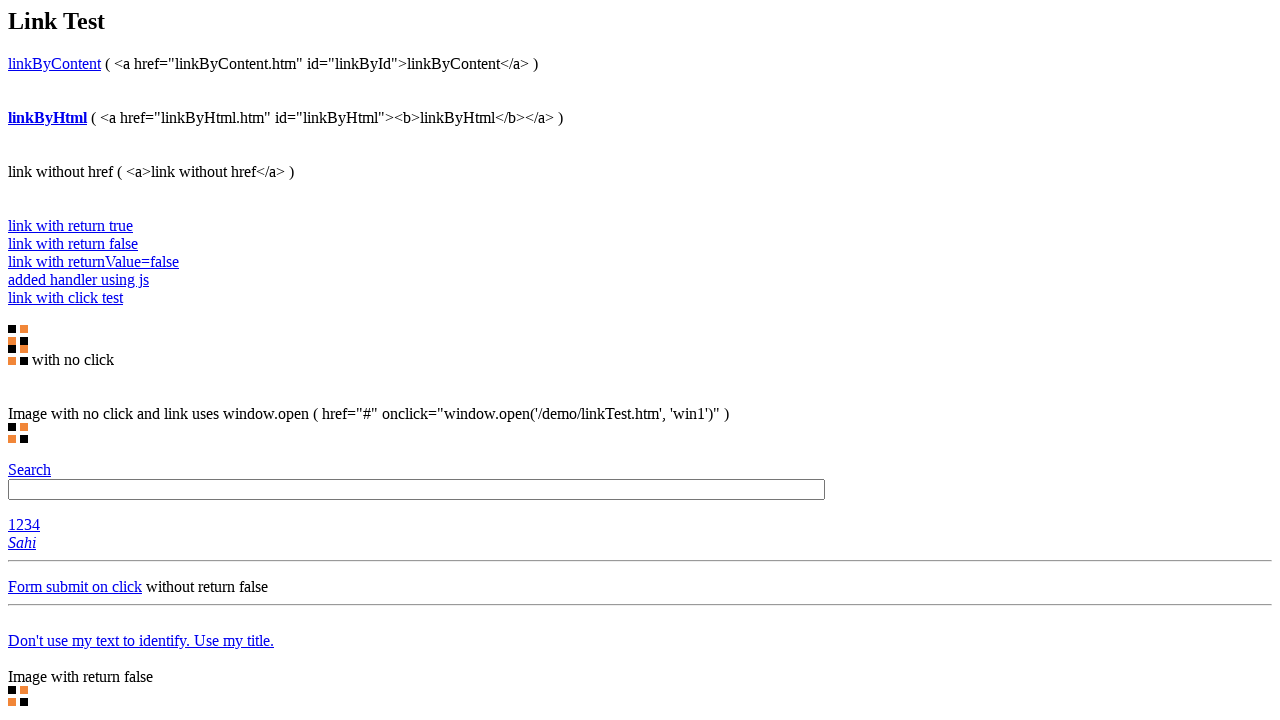

Found element #t1 within the first form and filled it with 'hello world' on form >> nth=0 >> #t1
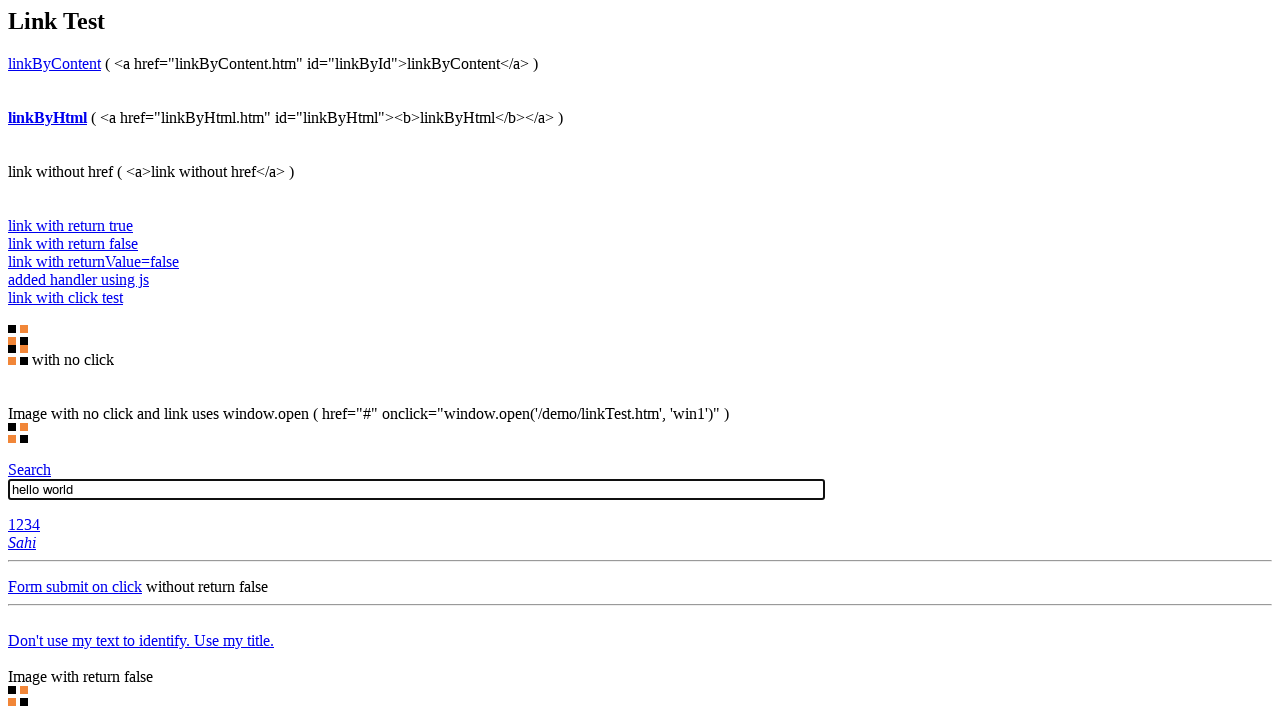

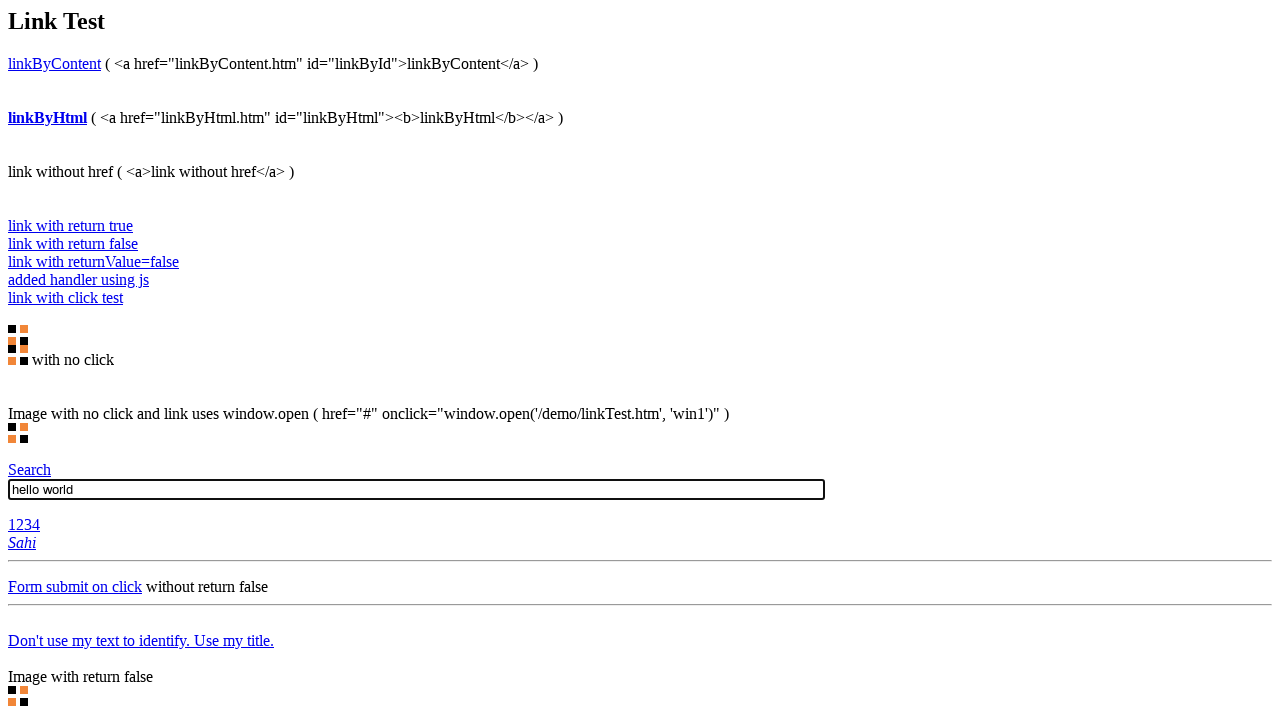